Navigates to GitHub's homepage and verifies the page loads successfully

Starting URL: https://github.com/

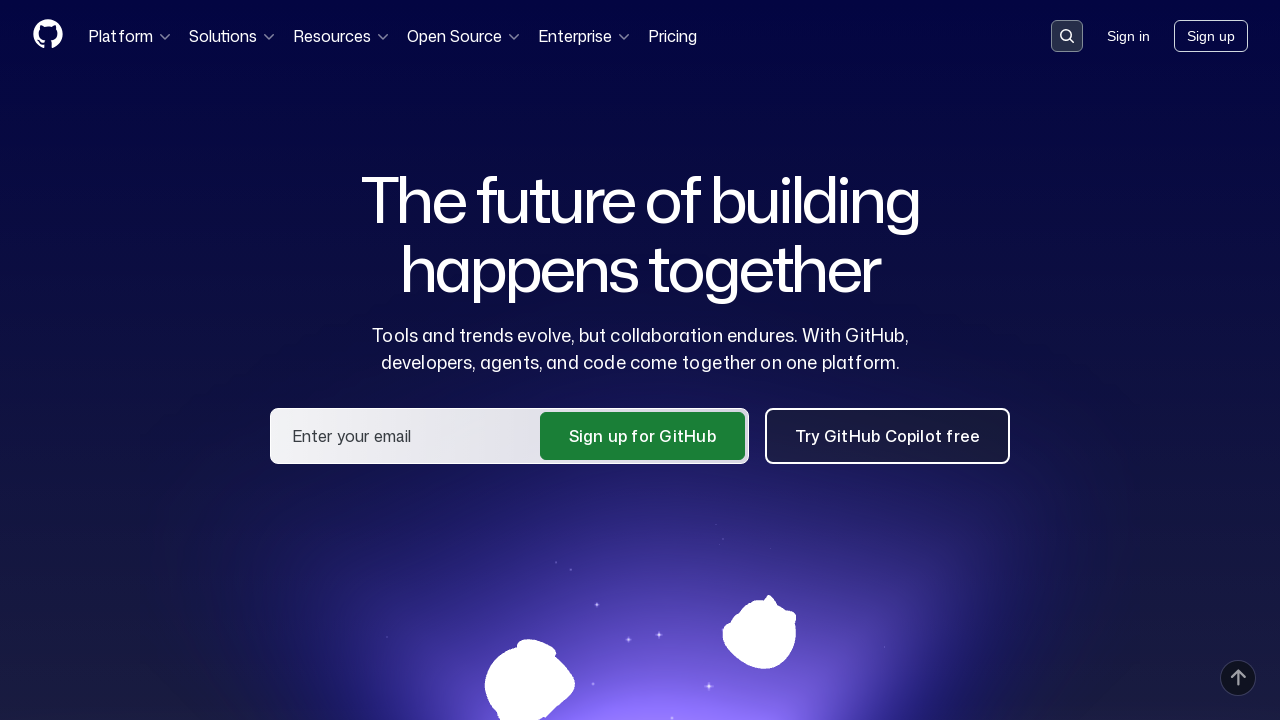

Navigated to GitHub homepage
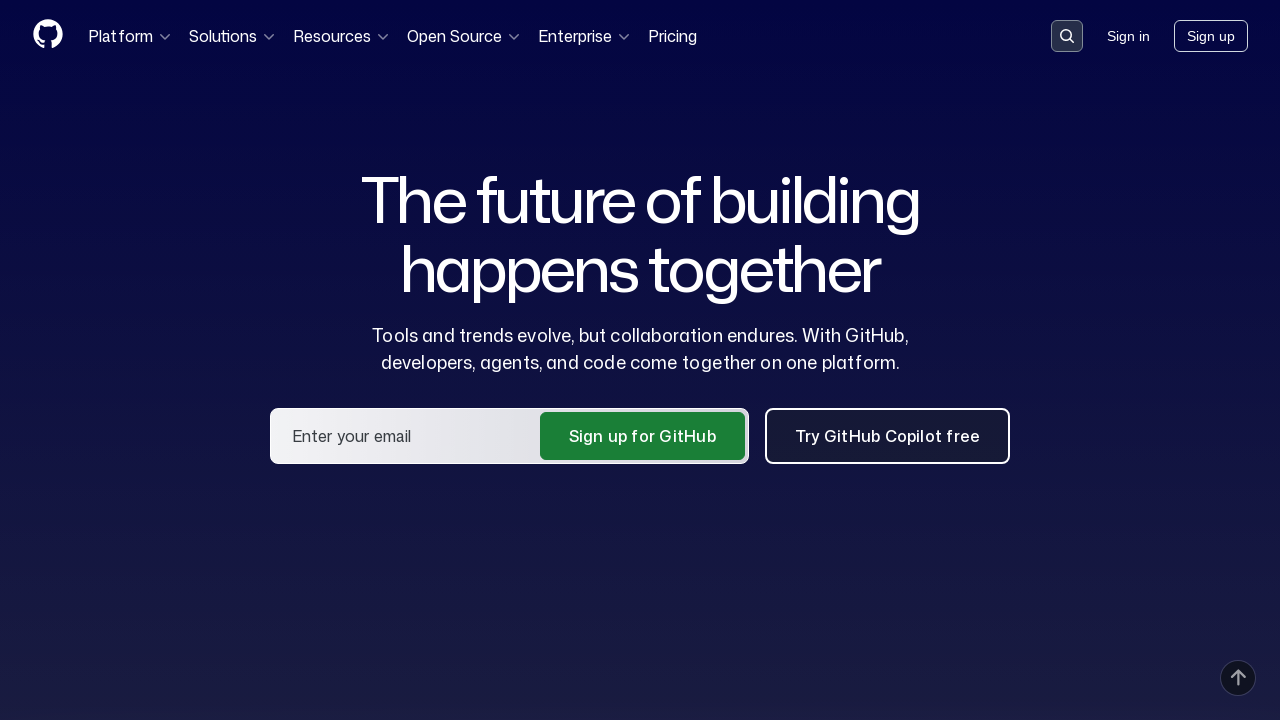

Page DOM content fully loaded
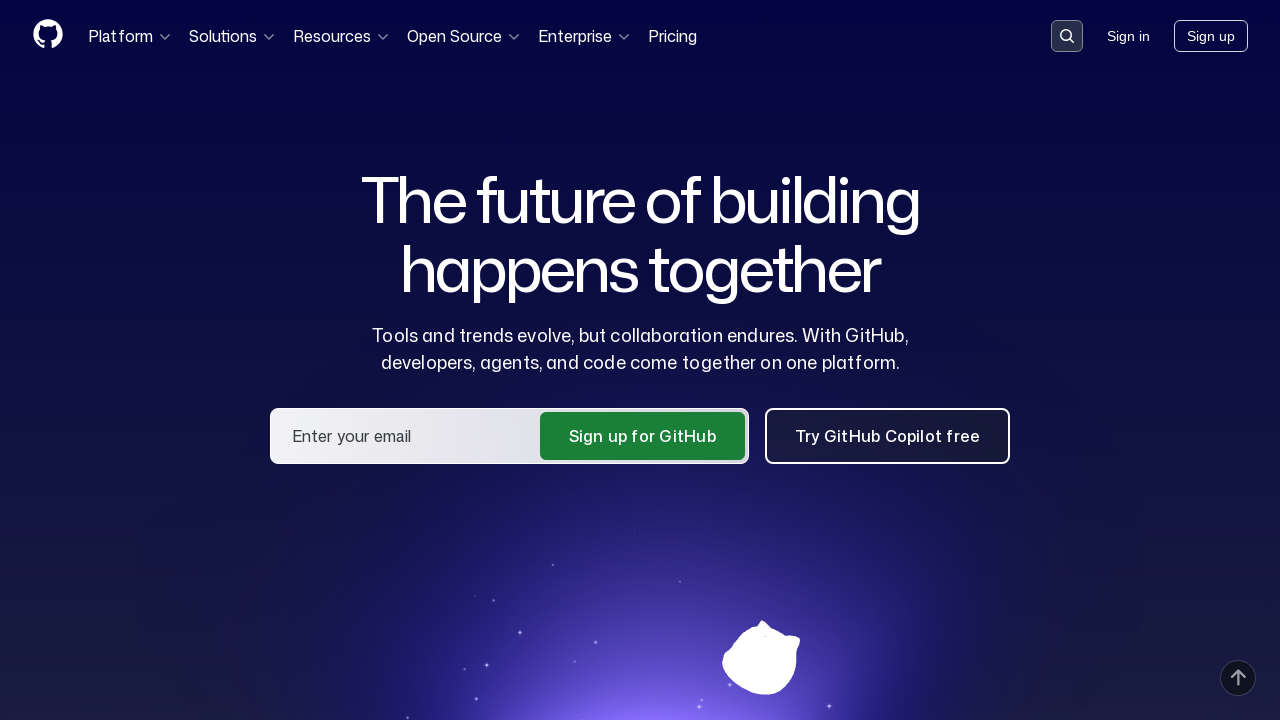

Verified GitHub homepage loaded successfully
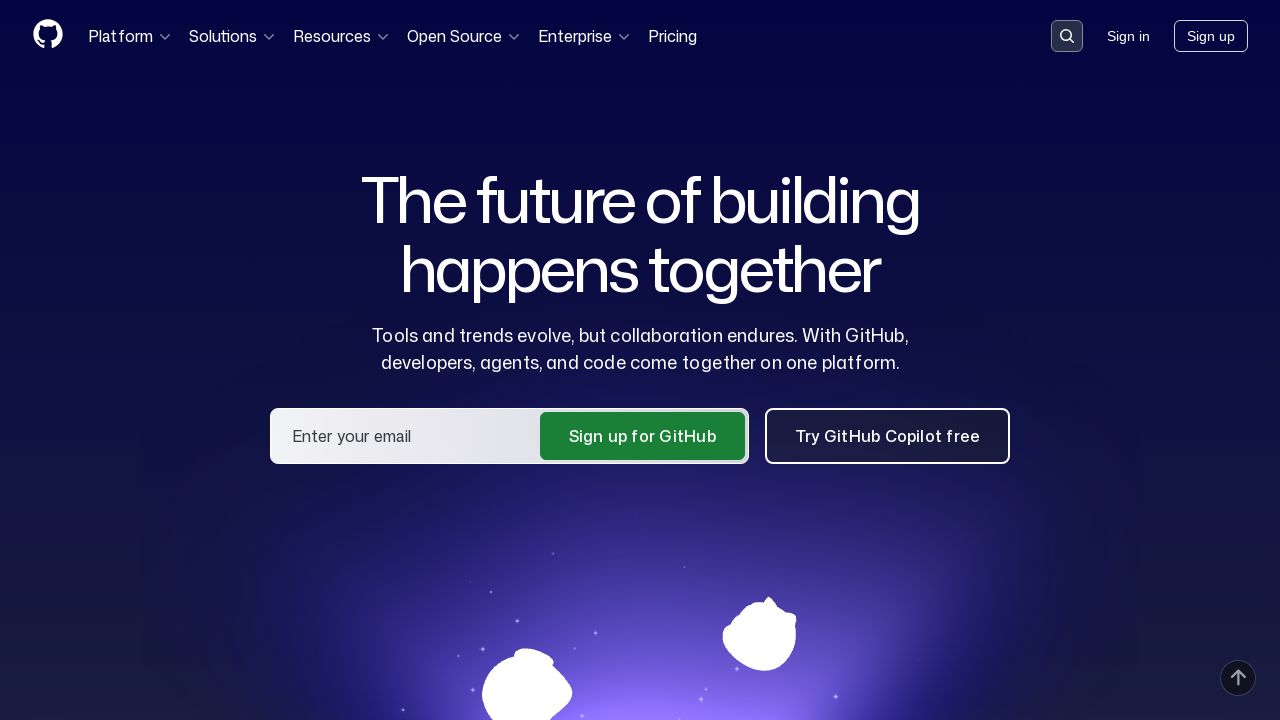

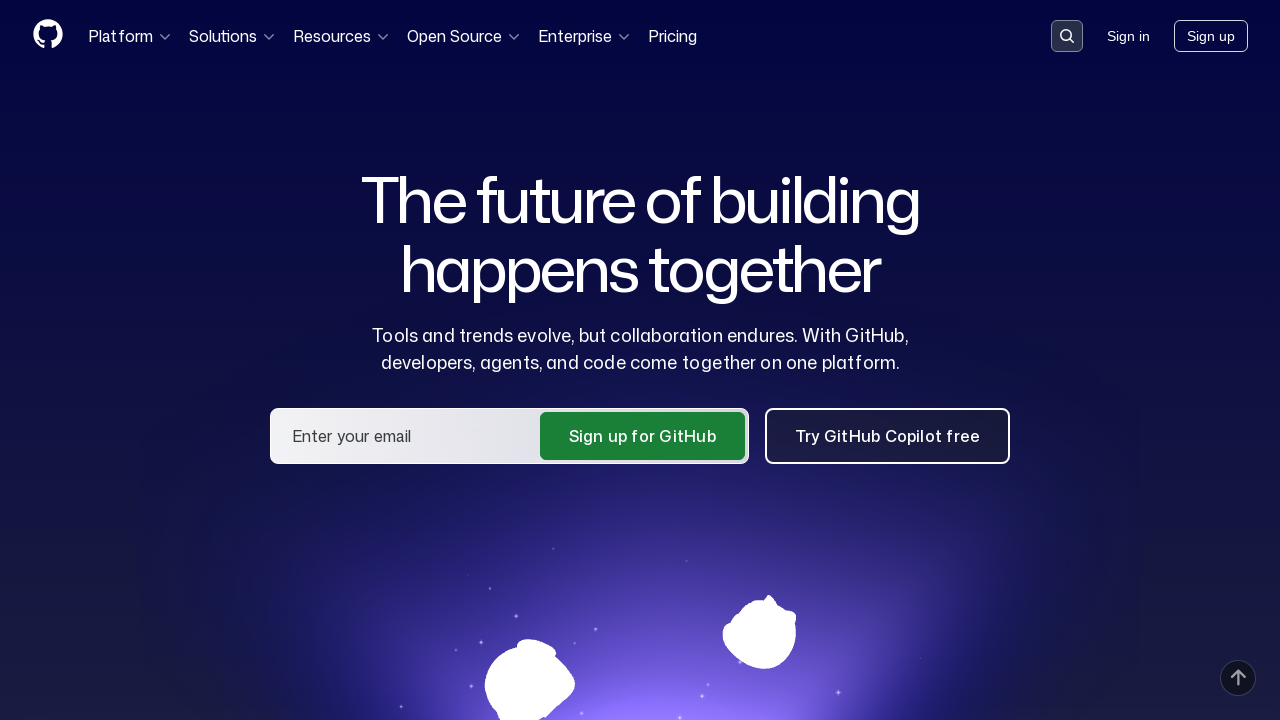